Tests a select2 dropdown by clicking to open it and typing to search and select 'Italy'

Starting URL: https://www.dummyticket.com/dummy-ticket-for-visa-application/

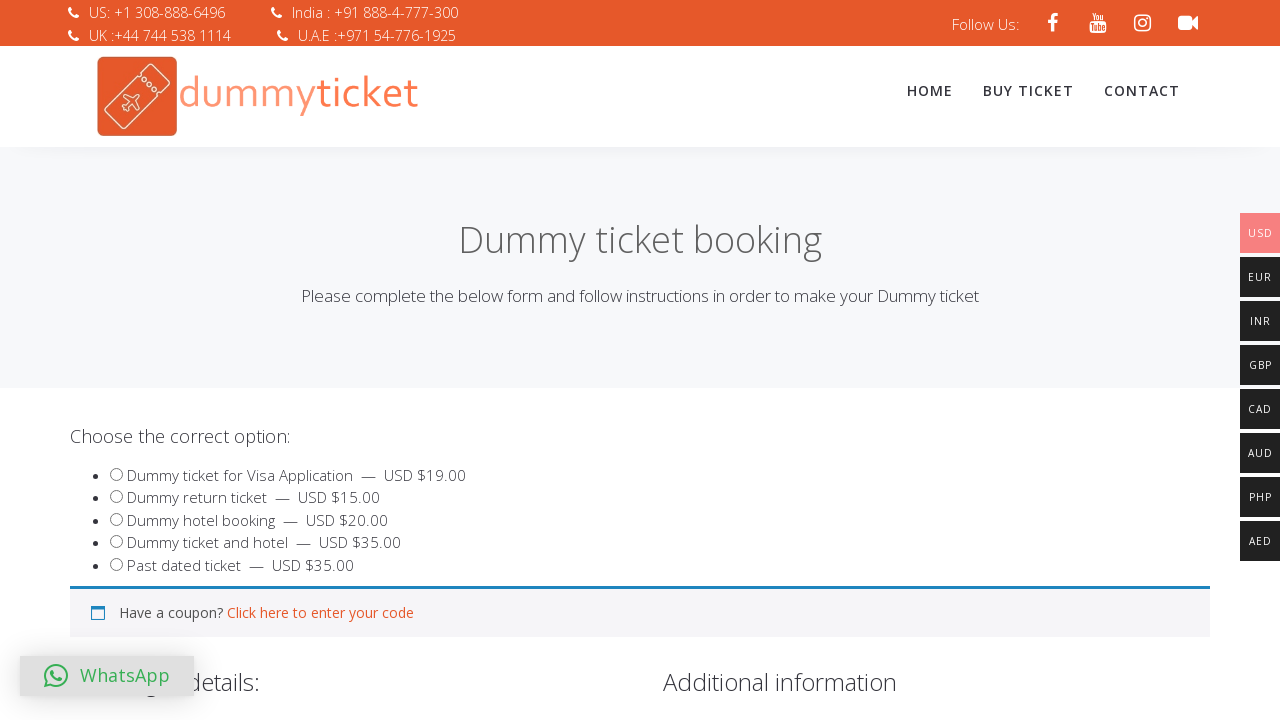

Clicked on select2 dropdown to open country selection at (344, 360) on #select2-billing_country-container
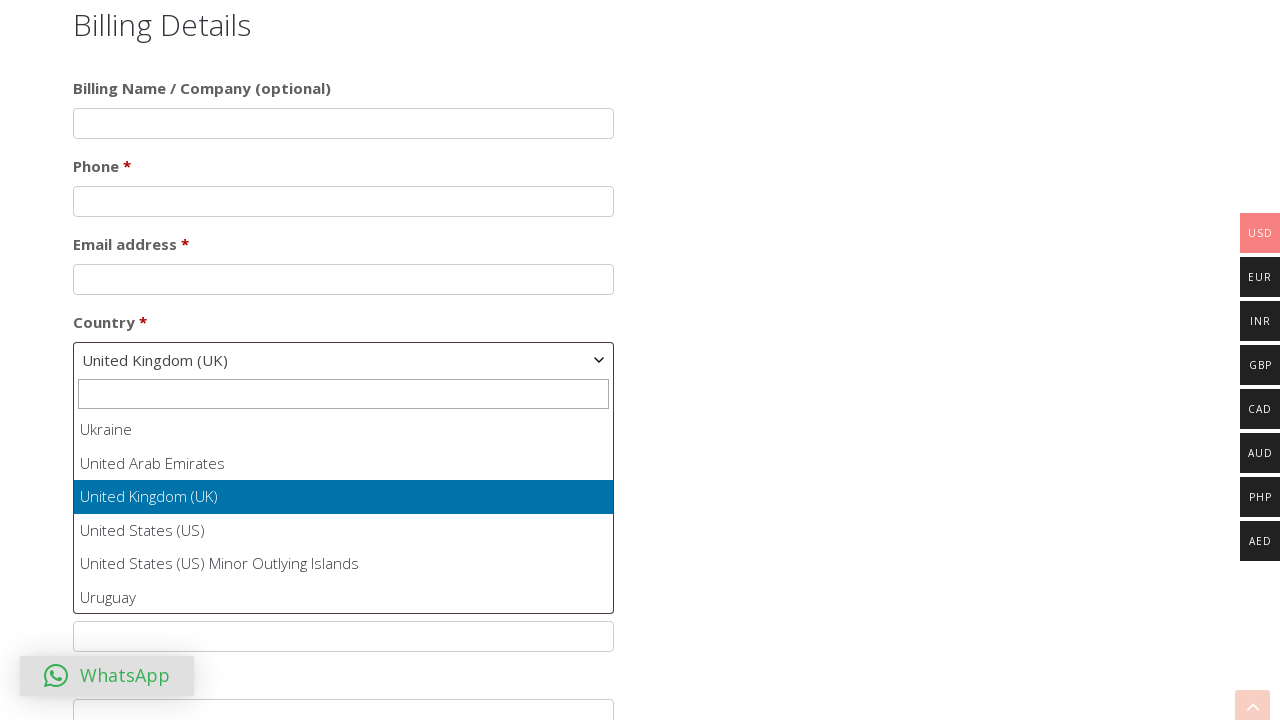

Typed 'Italy' in the select2 search field on .select2-search__field
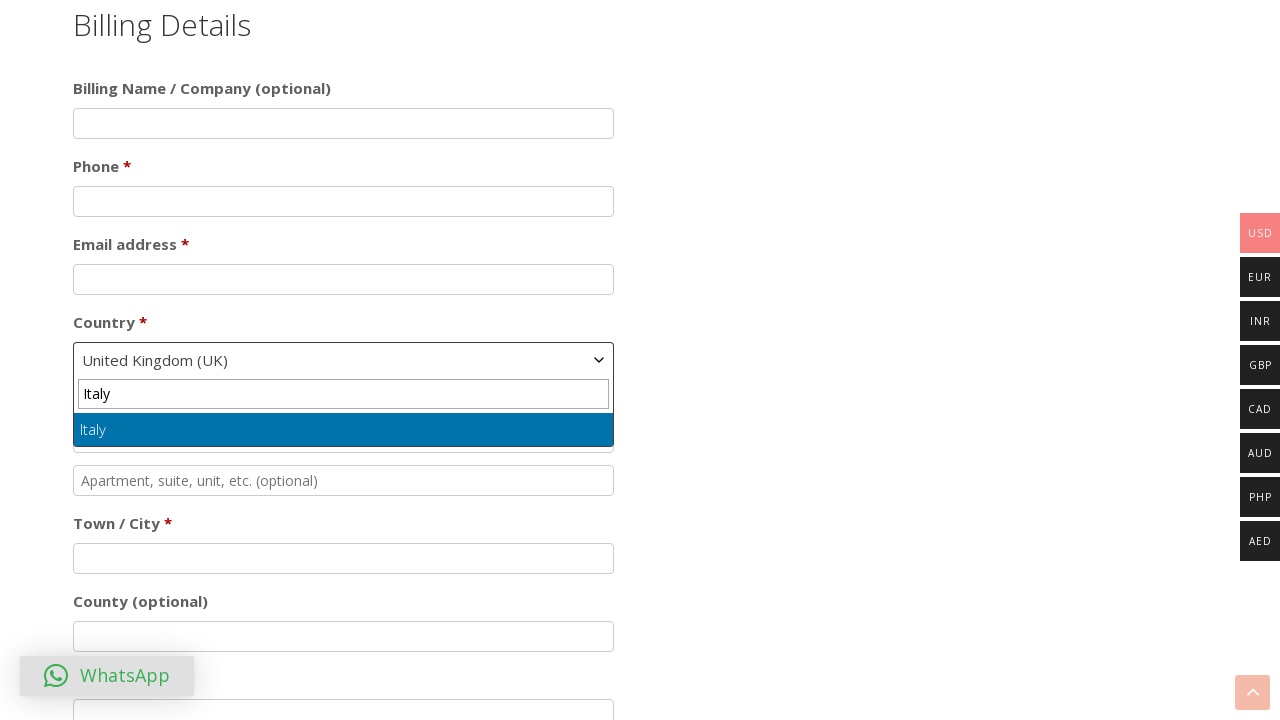

Pressed Enter to select Italy from dropdown on .select2-search__field
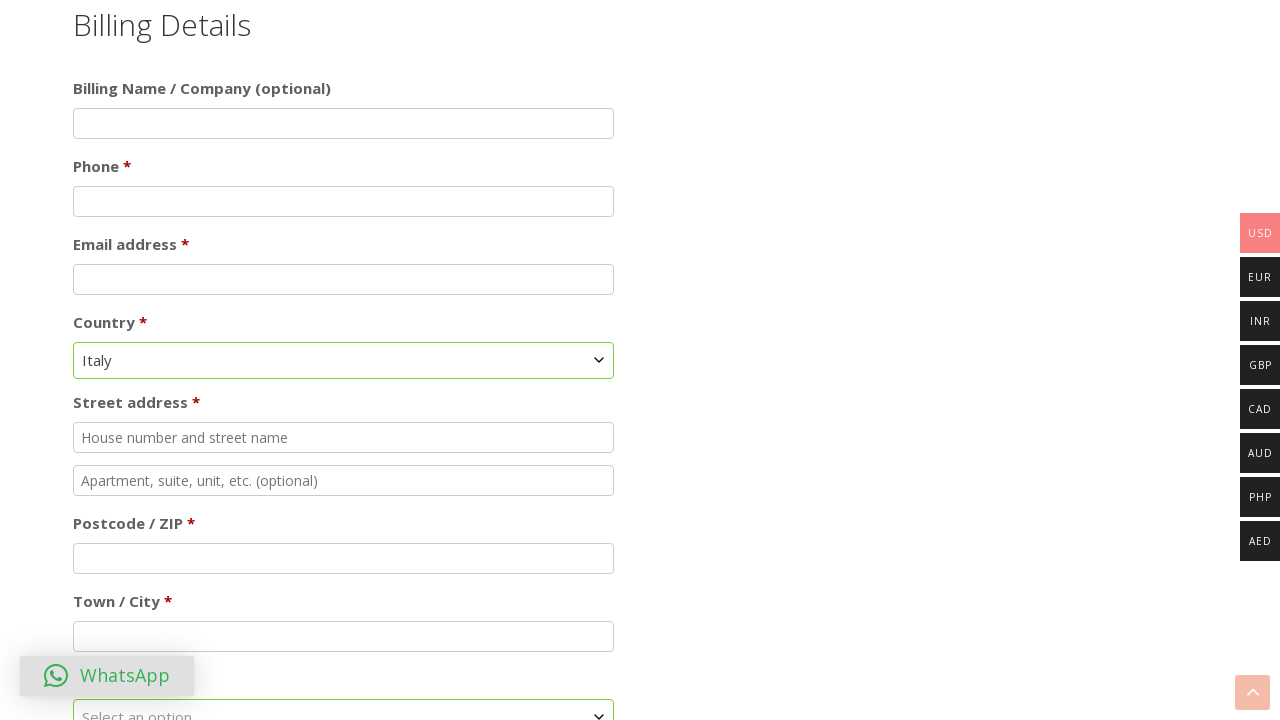

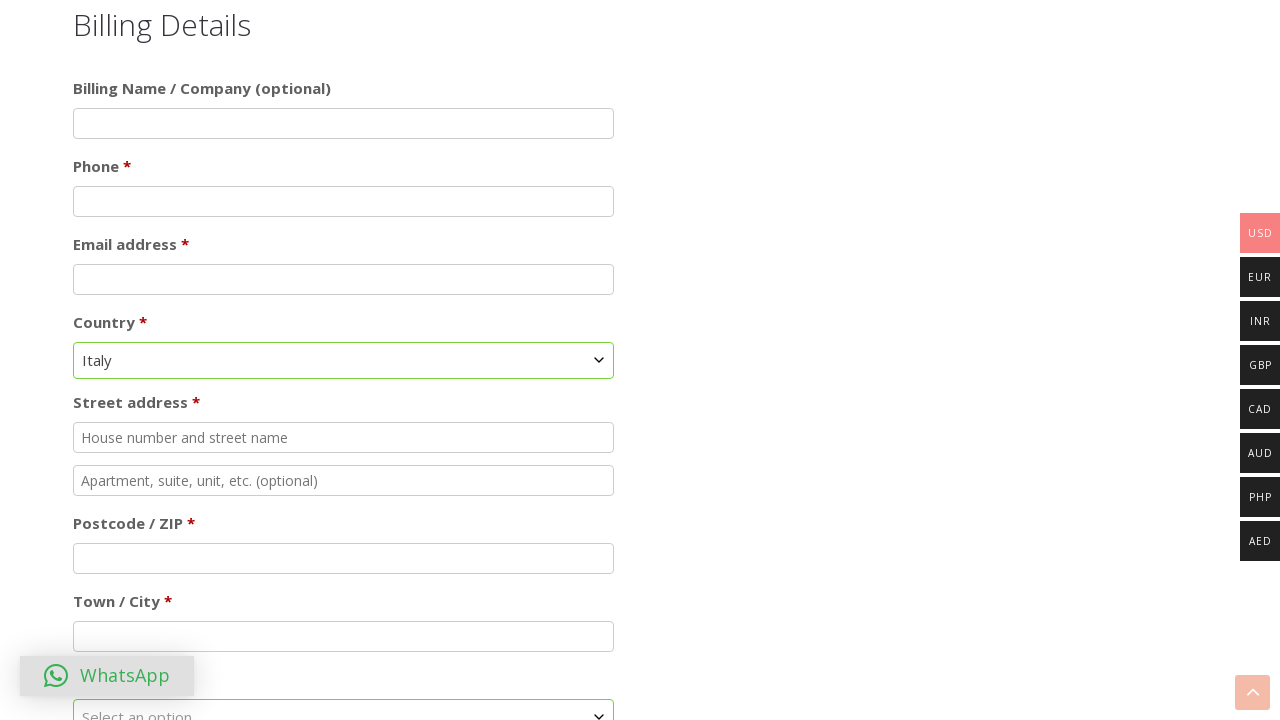